Tests horizontal scrolling functionality by scrolling right on a dashboard page using JavaScript execution, performing the scroll action twice.

Starting URL: https://dashboards.handmadeinteractive.com/jasonlove/

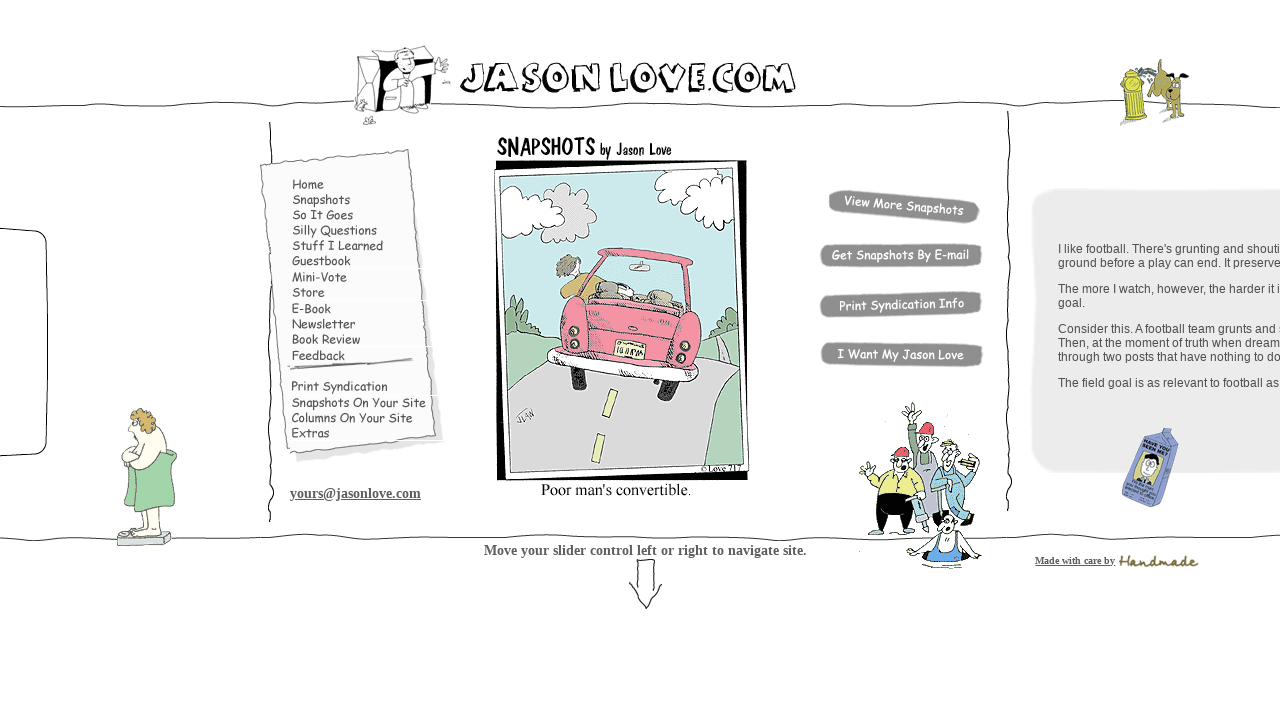

Scrolled right by 1000 pixels (first scroll)
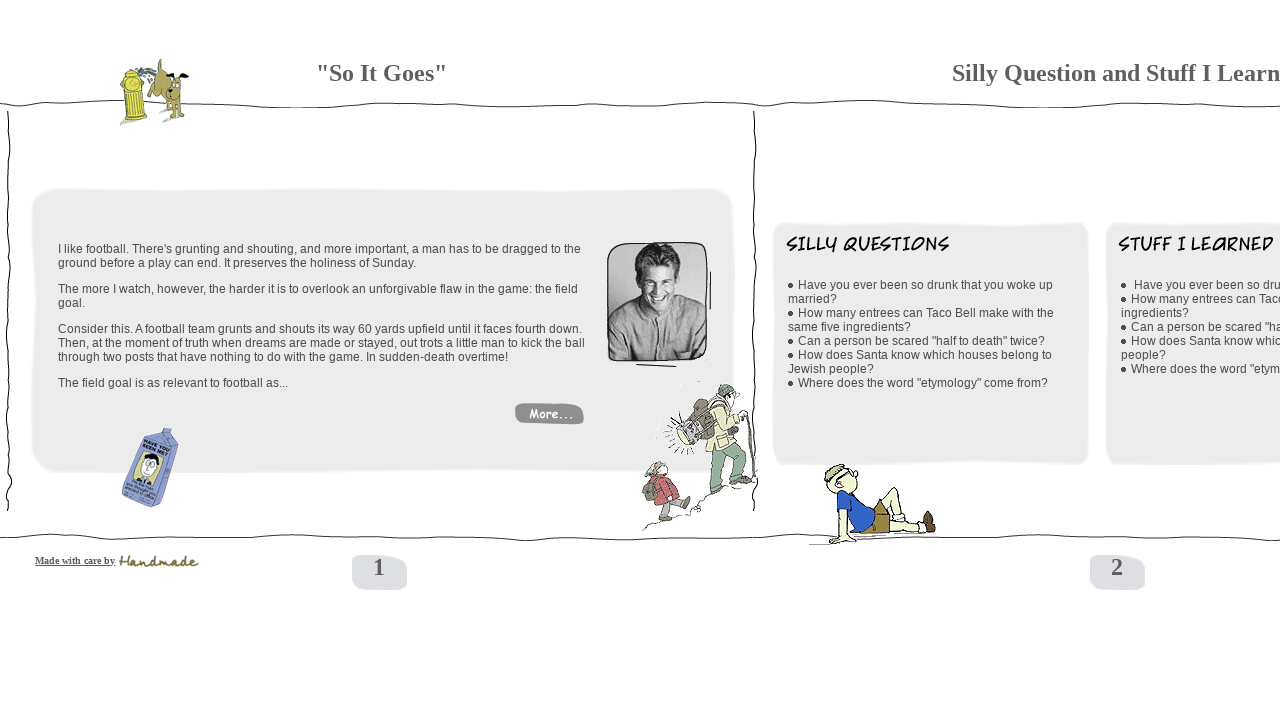

Waited 2 seconds for first scroll to complete
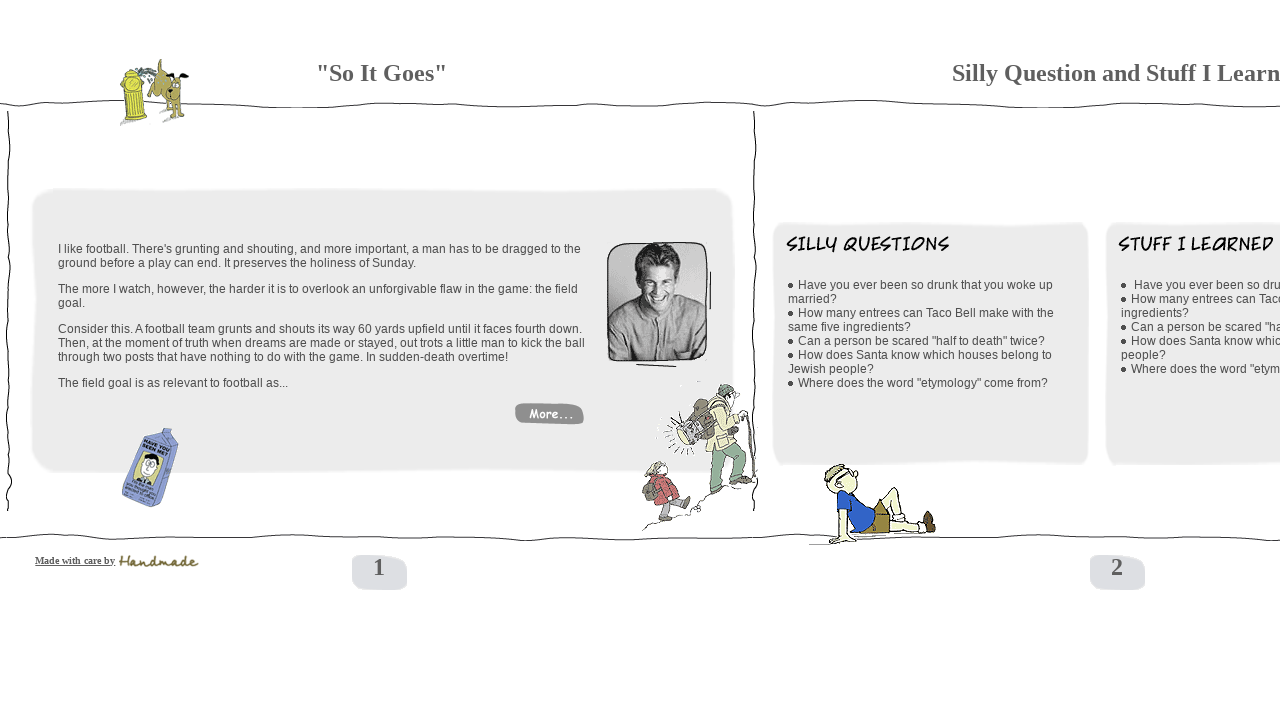

Scrolled right by 1000 pixels (second scroll)
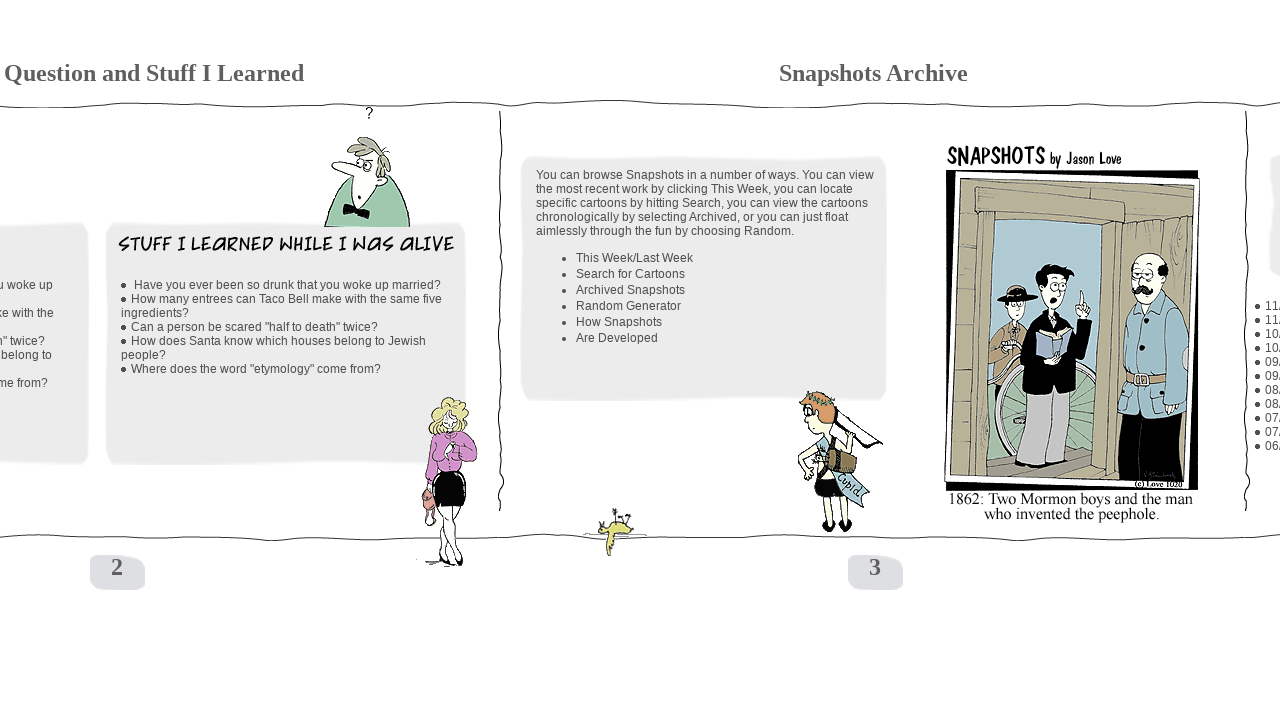

Waited 2 seconds for second scroll to complete
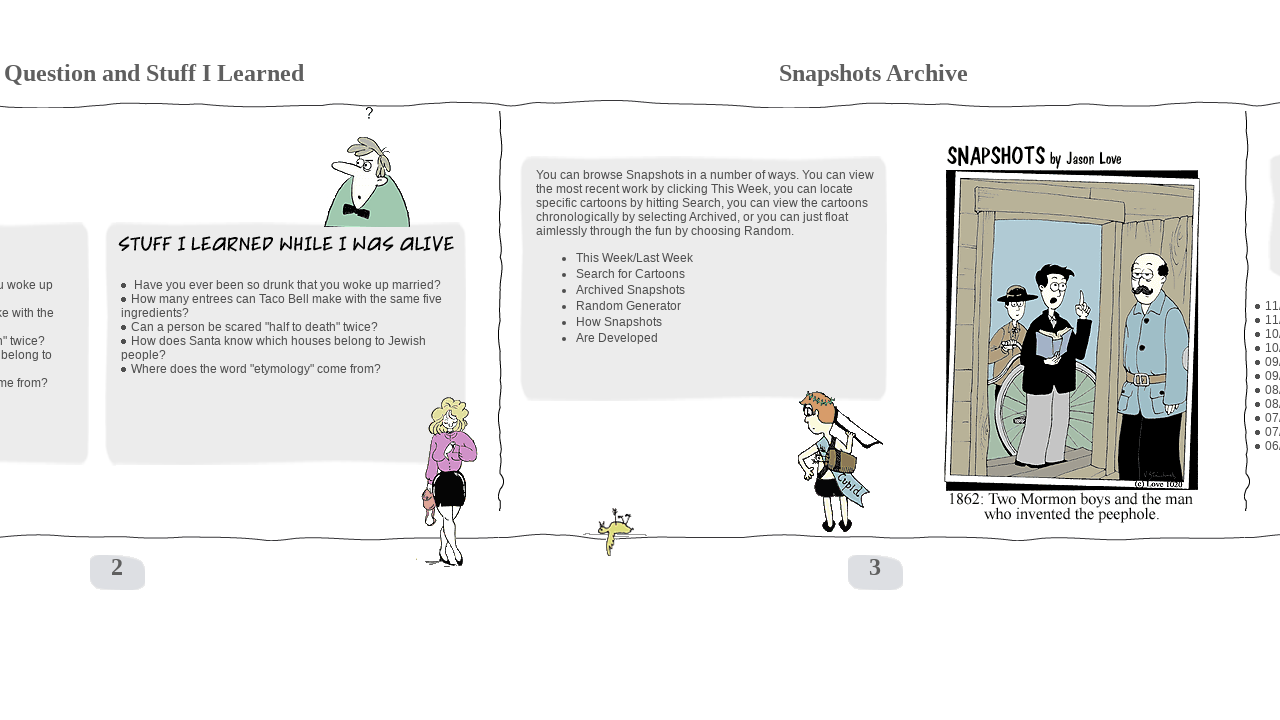

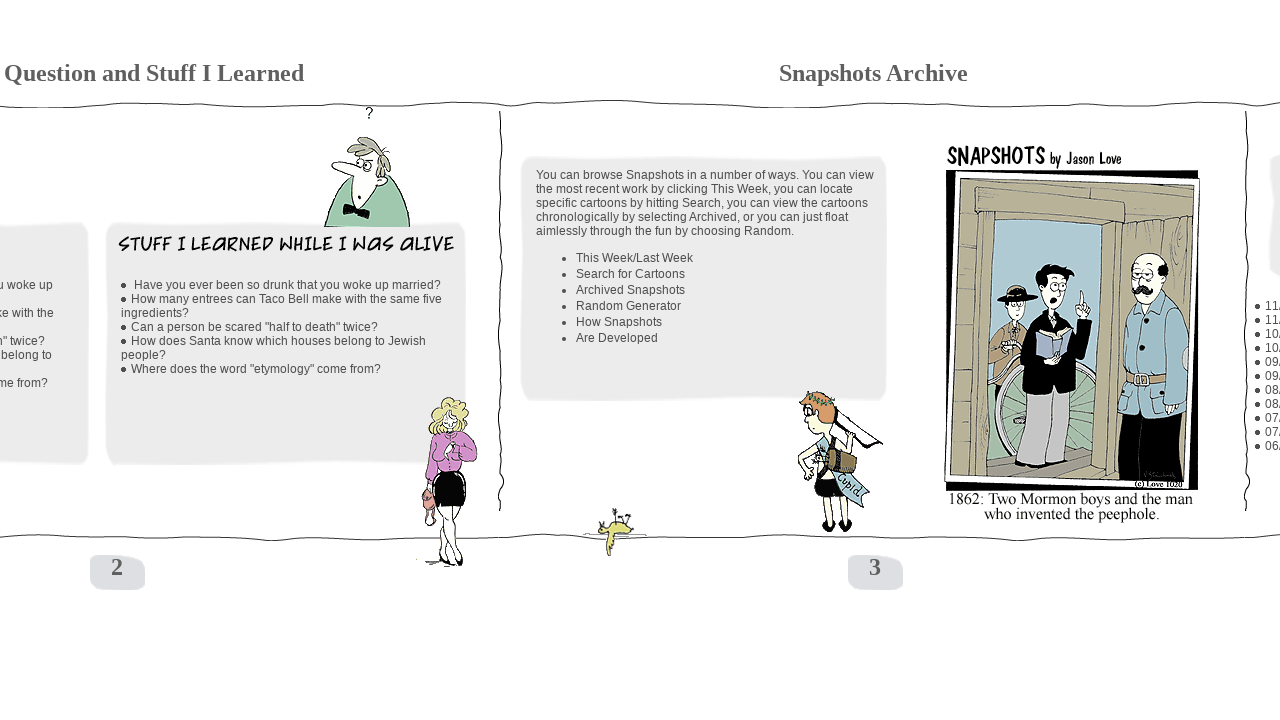